Tests the scrollable table functionality on the automation practice page by scrolling the window and table, then verifying that the sum of values in the 4th column matches the displayed total amount.

Starting URL: https://rahulshettyacademy.com/AutomationPractice/

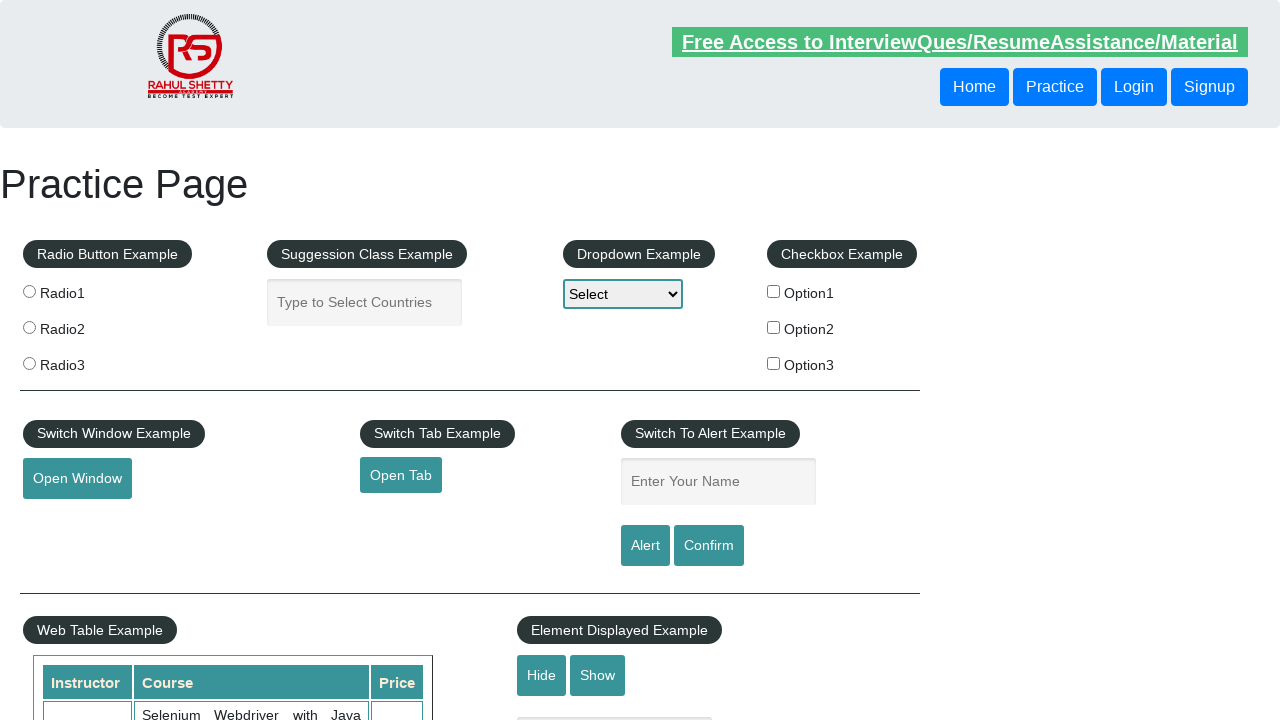

Waited for page to load (networkidle)
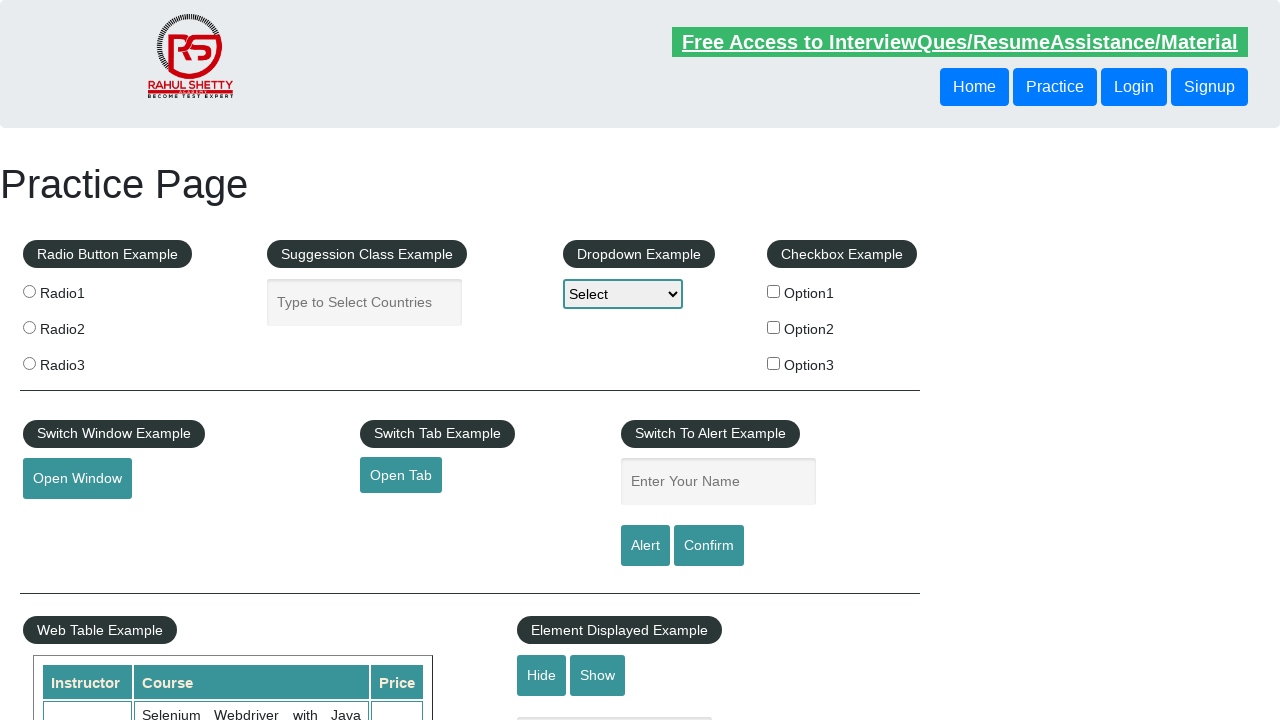

Scrolled window down by 500 pixels
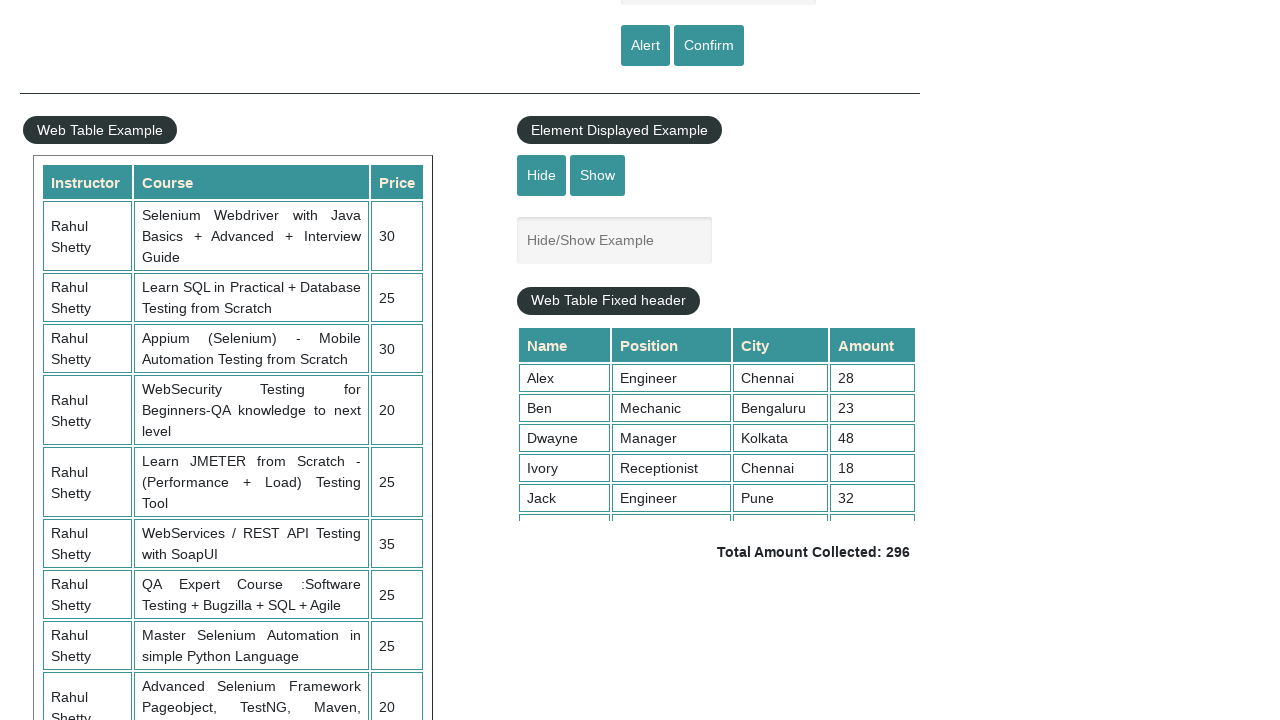

Waited 1000ms for scroll animation to complete
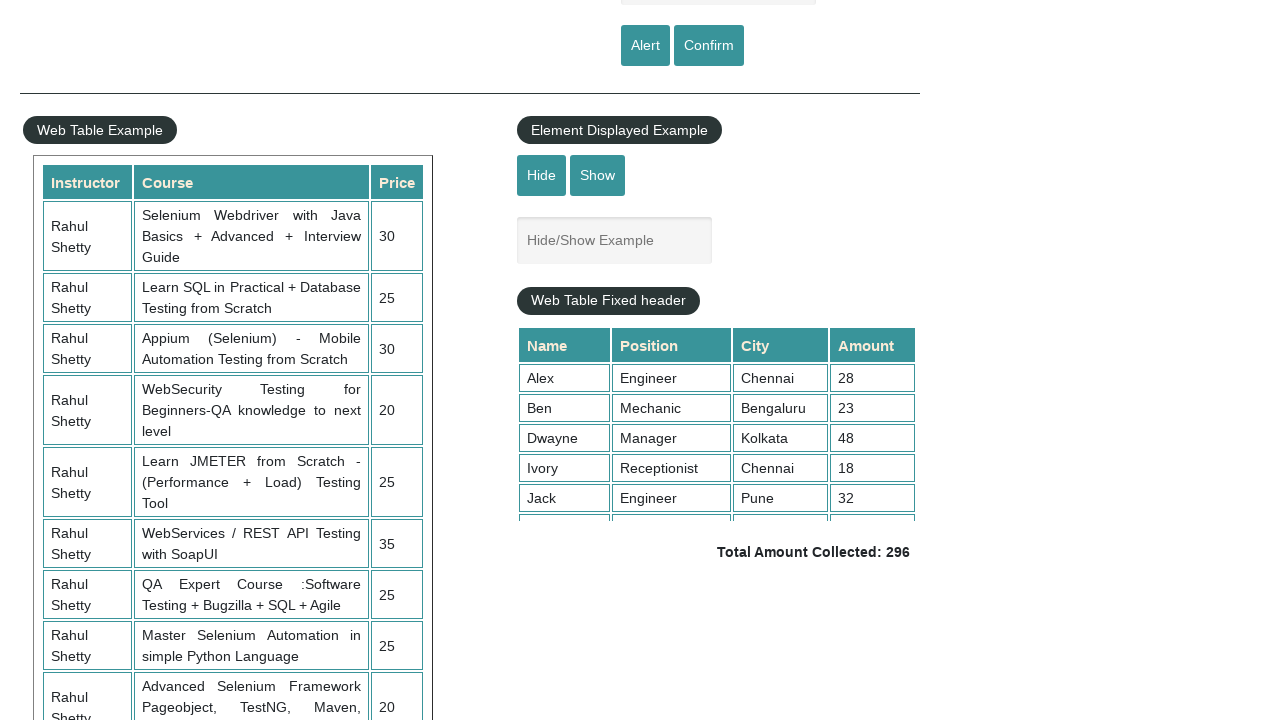

Scrolled table element down to 5000px
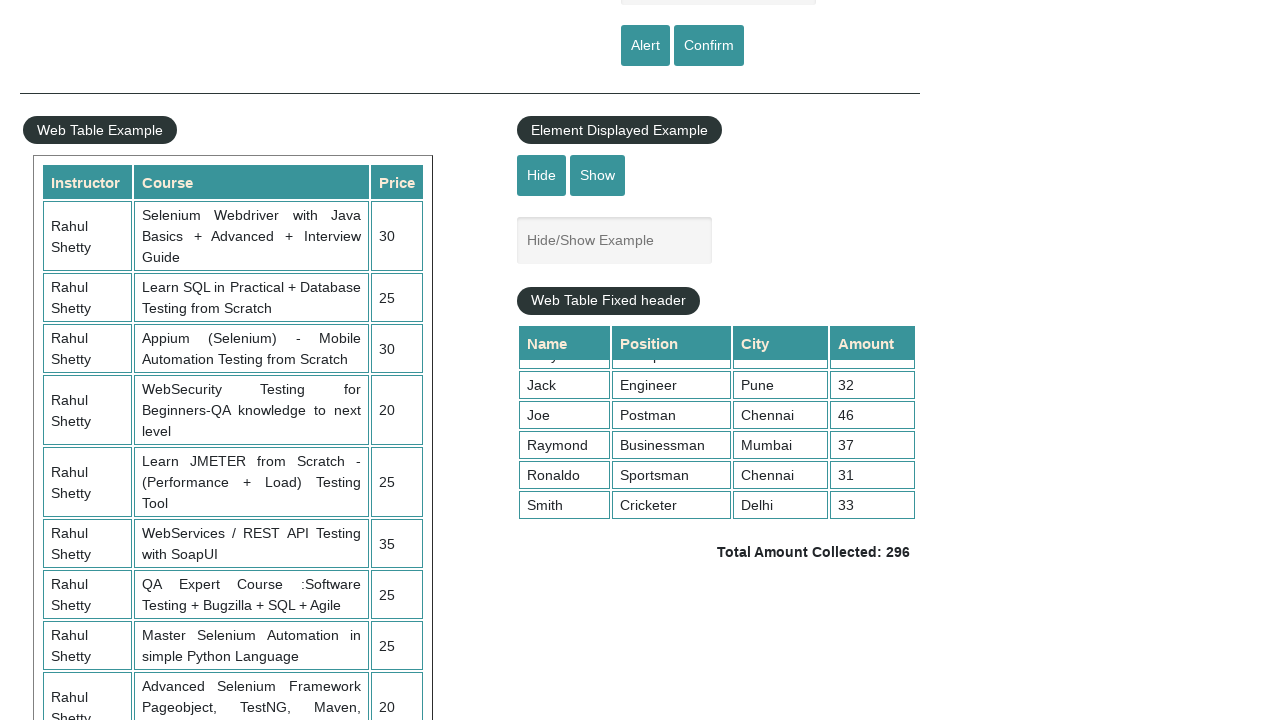

Waited for 4th column cells in table to be visible
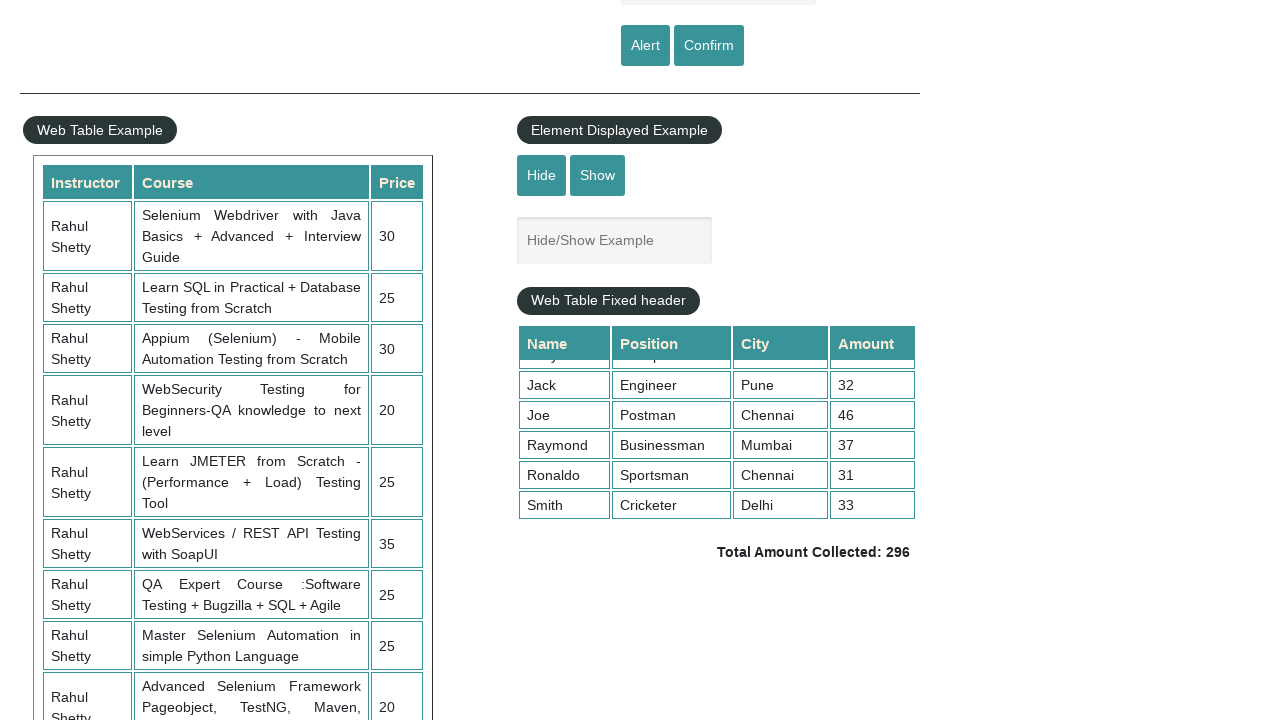

Retrieved all 9 values from 4th column of table
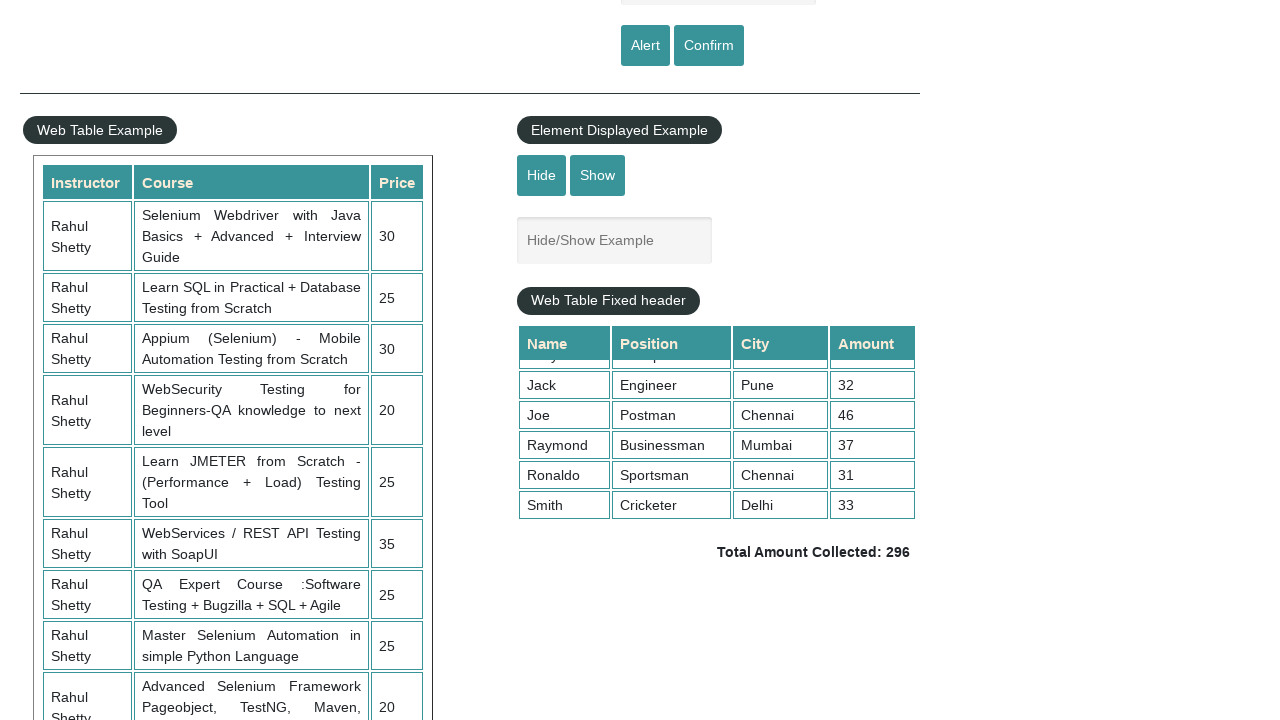

Calculated sum of 4th column values: 296
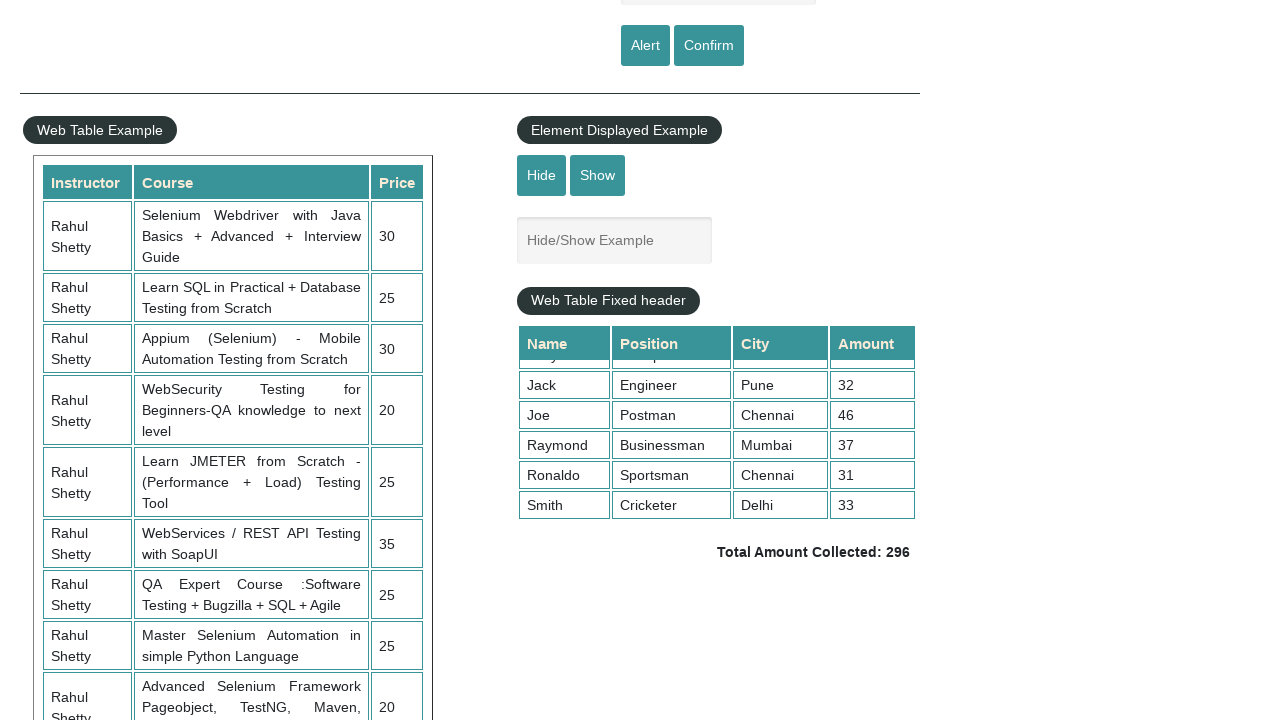

Retrieved displayed total amount text: ' Total Amount Collected: 296 '
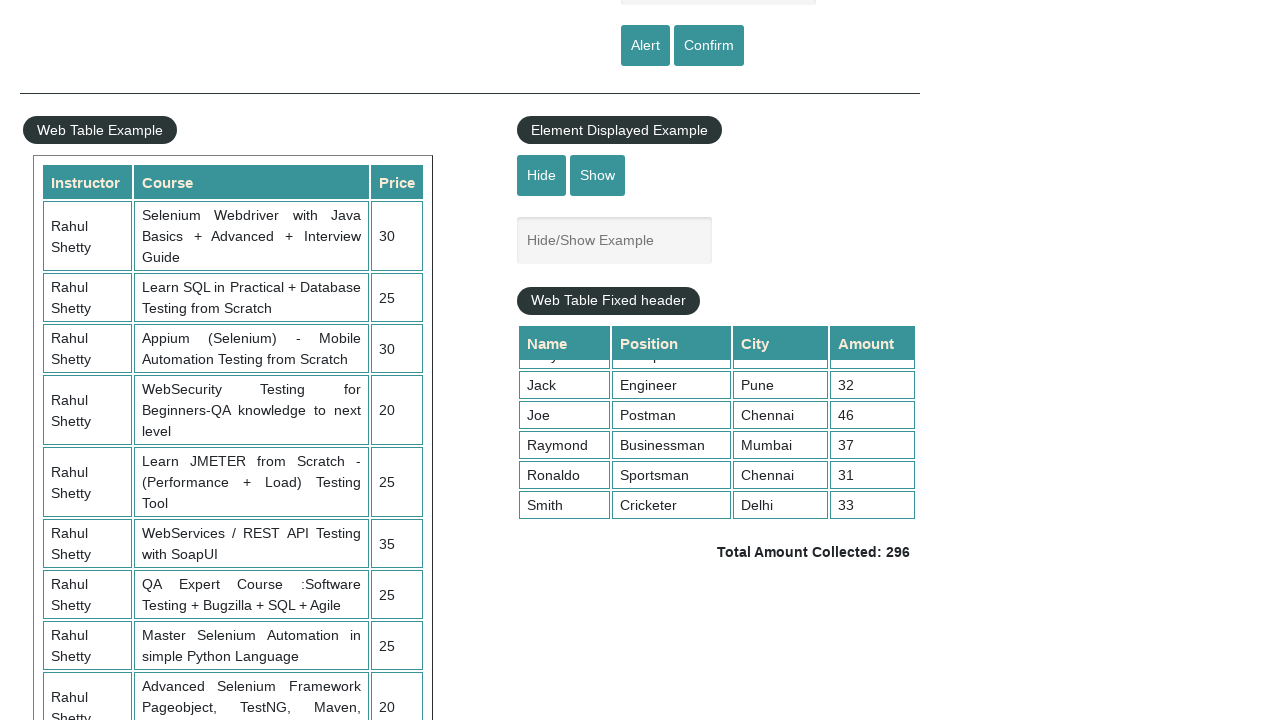

Extracted displayed total value: 296
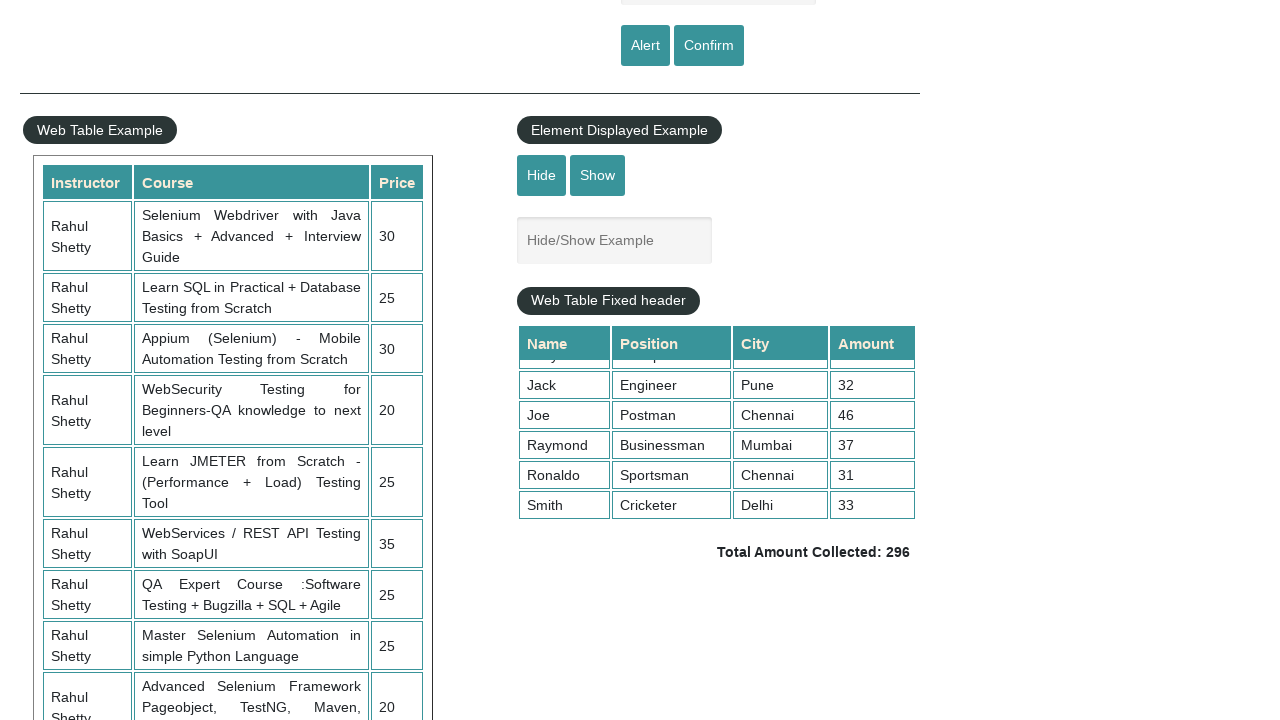

Assertion passed: calculated sum (296) matches displayed total (296)
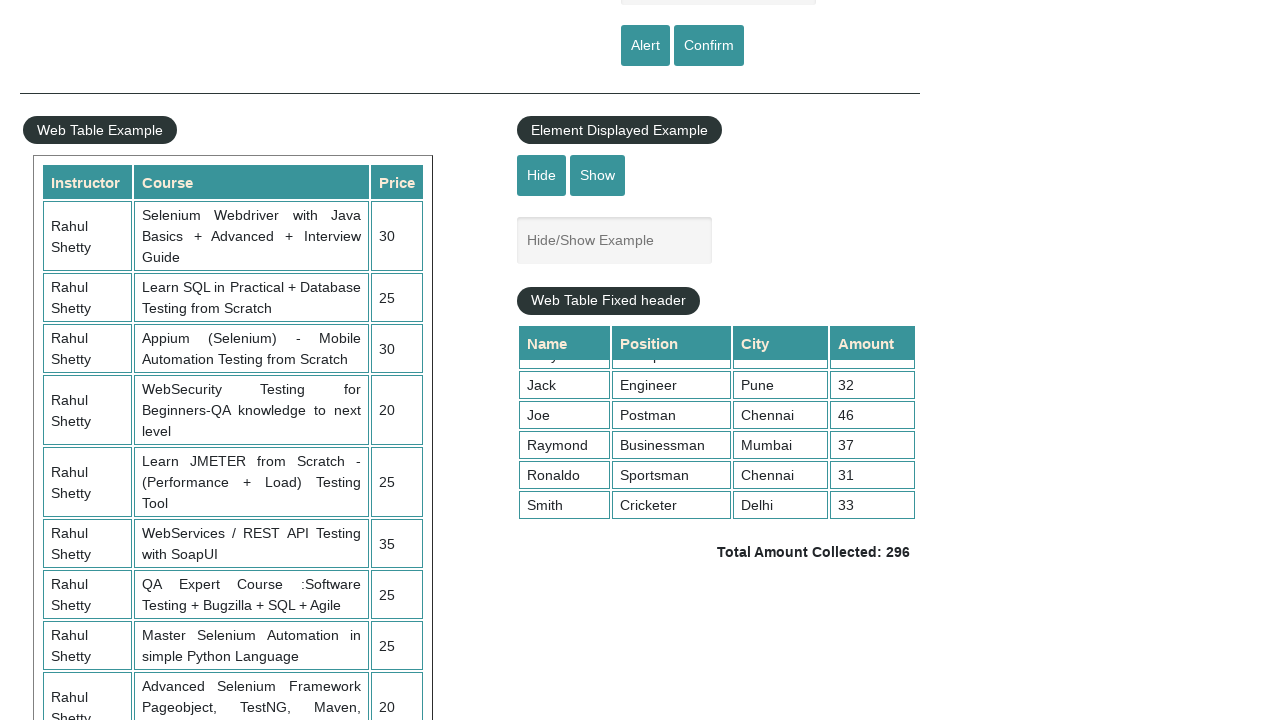

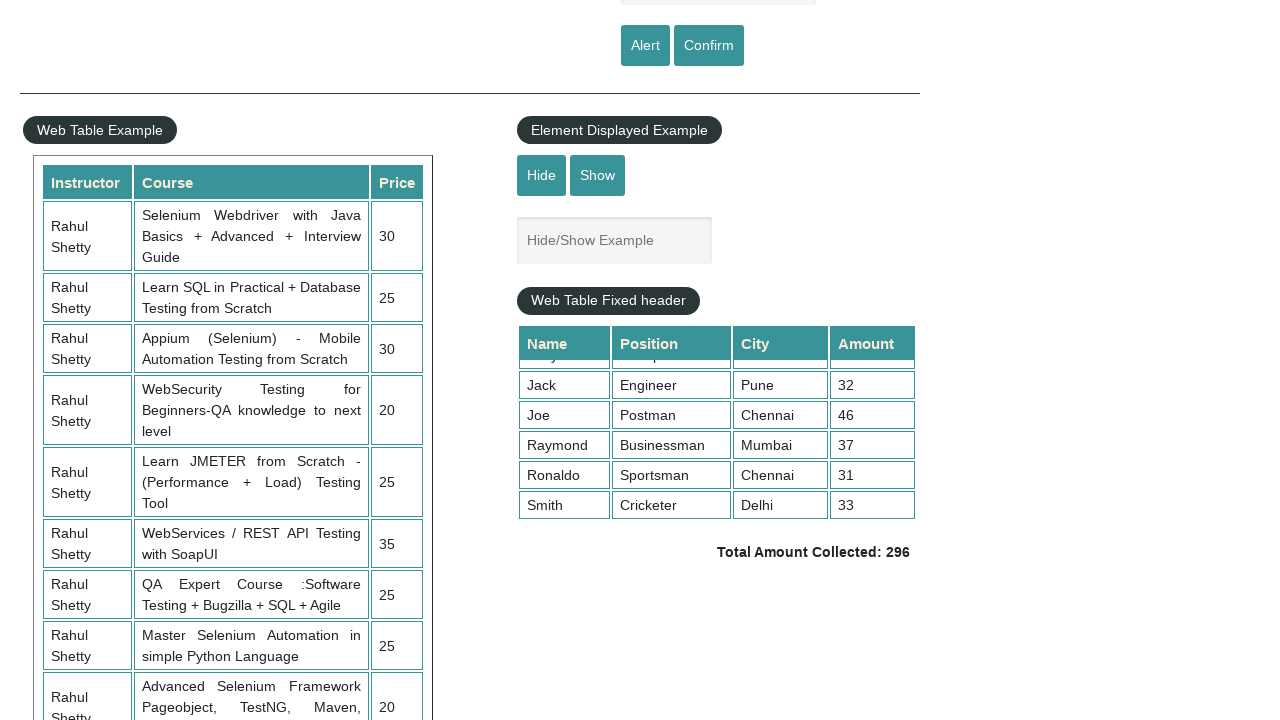